Navigates to WHO website, clicks "Contact us" link, and verifies "General enquiries" heading is present

Starting URL: https://www.who.int/en

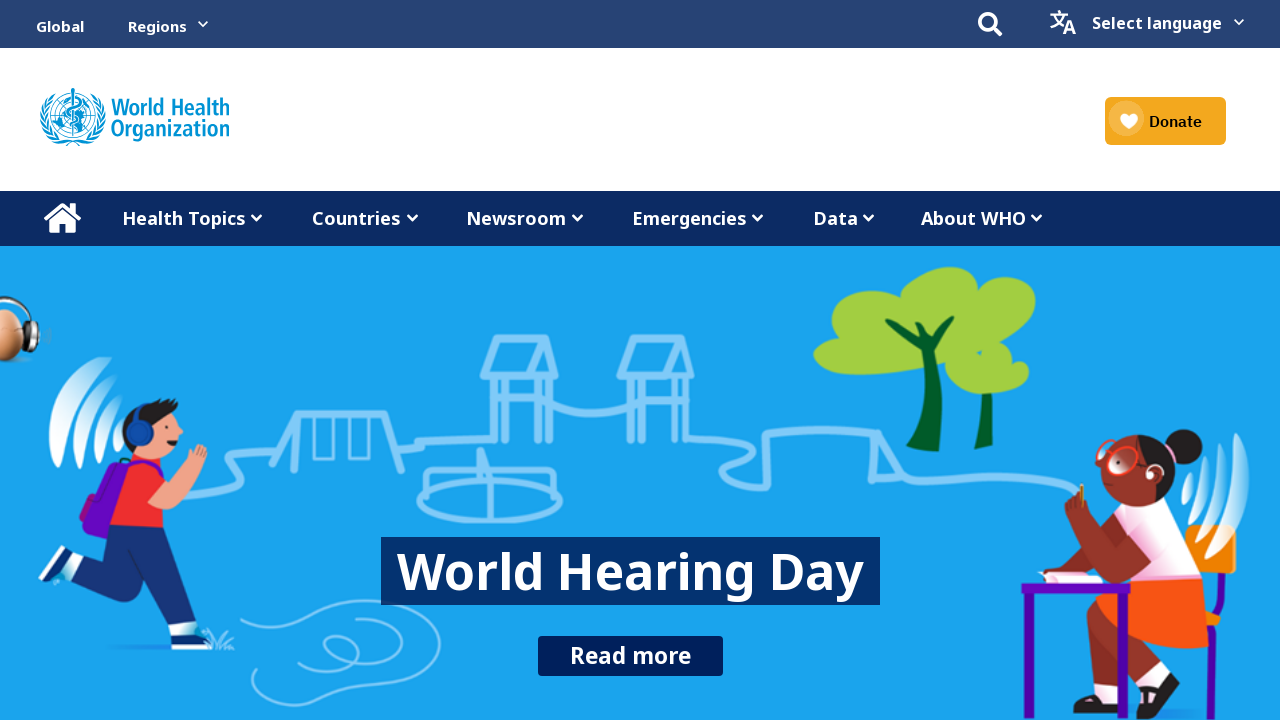

Navigated to WHO website homepage
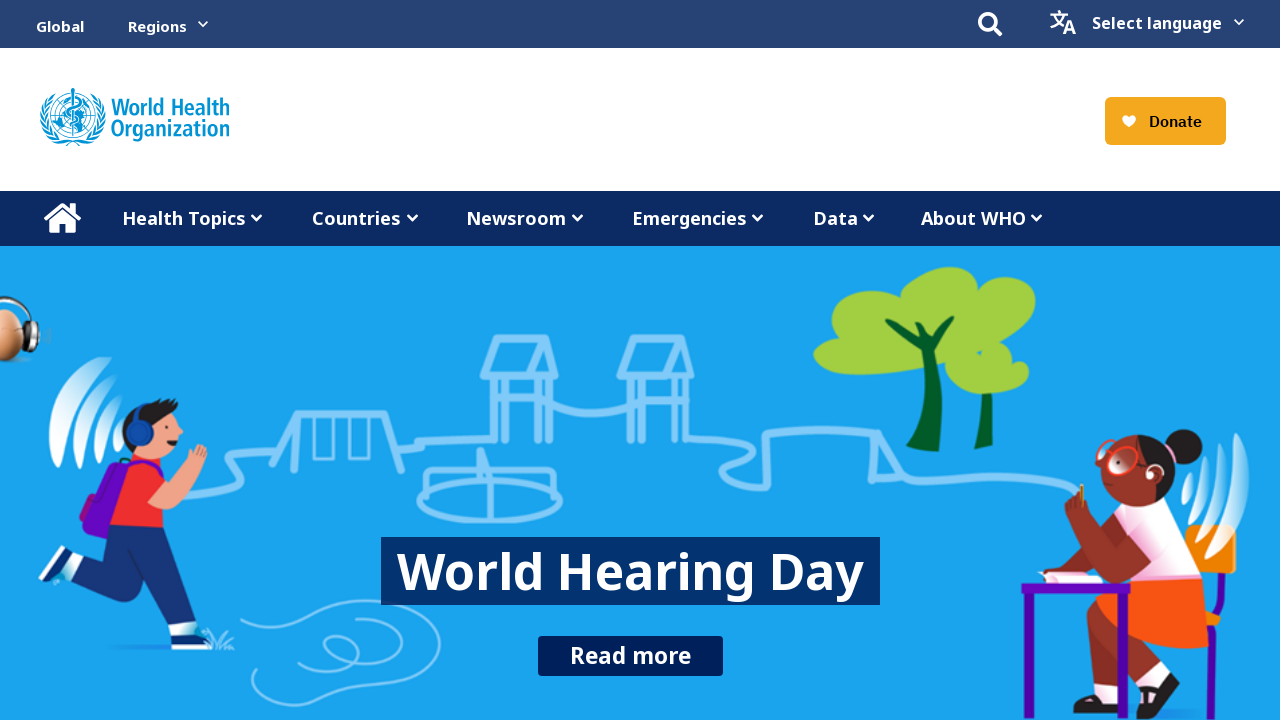

Clicked 'Contact us' link at (912, 654) on xpath=//a[contains(text(), 'Contact us')]
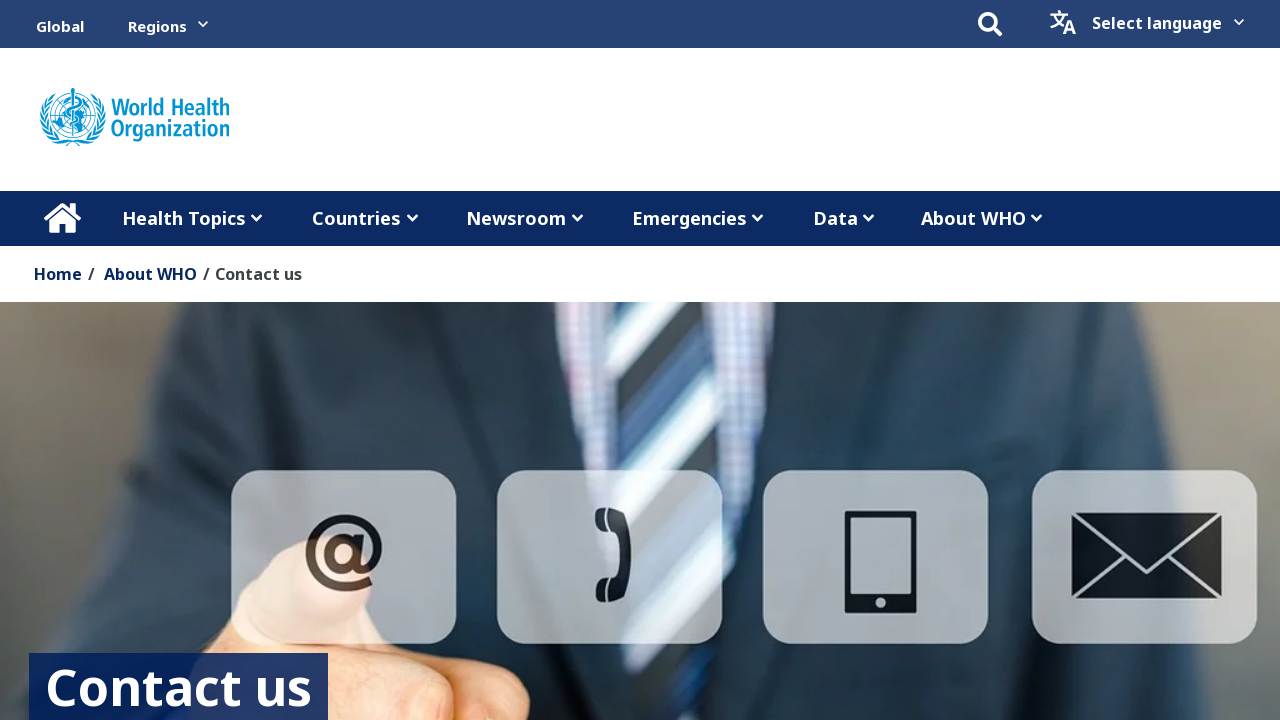

Page loaded and heading selector became visible
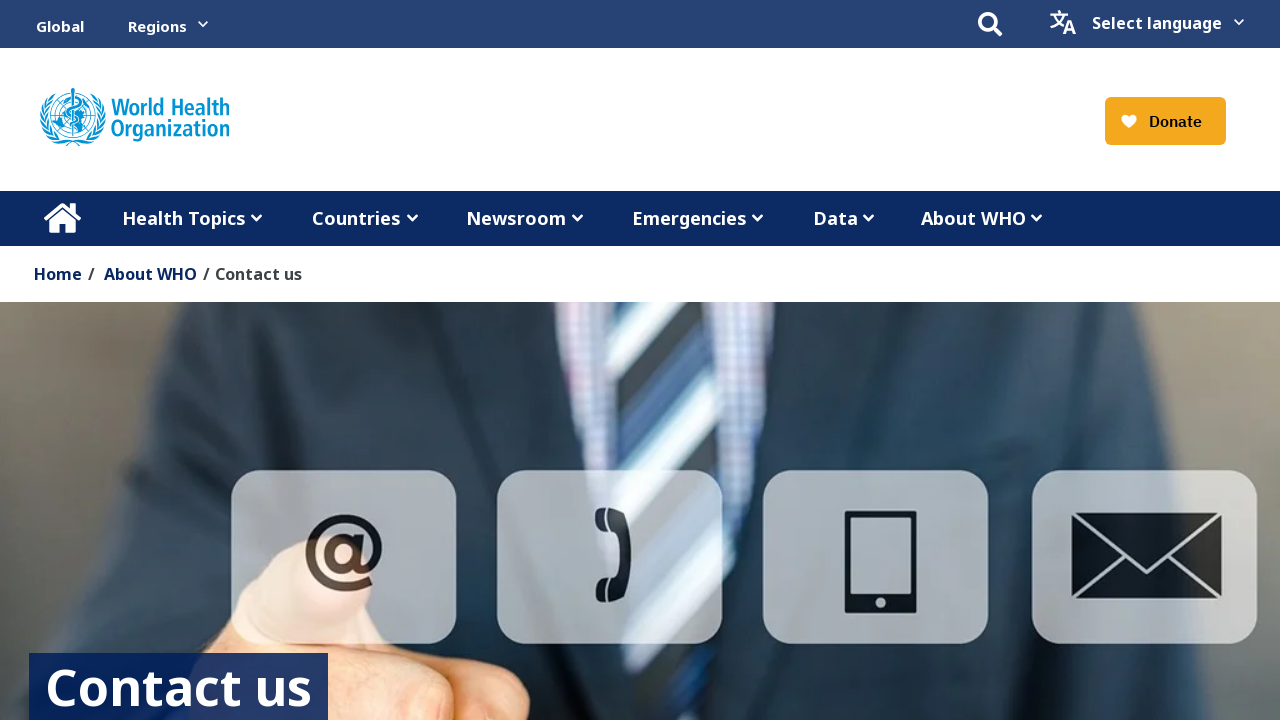

Located the heading element
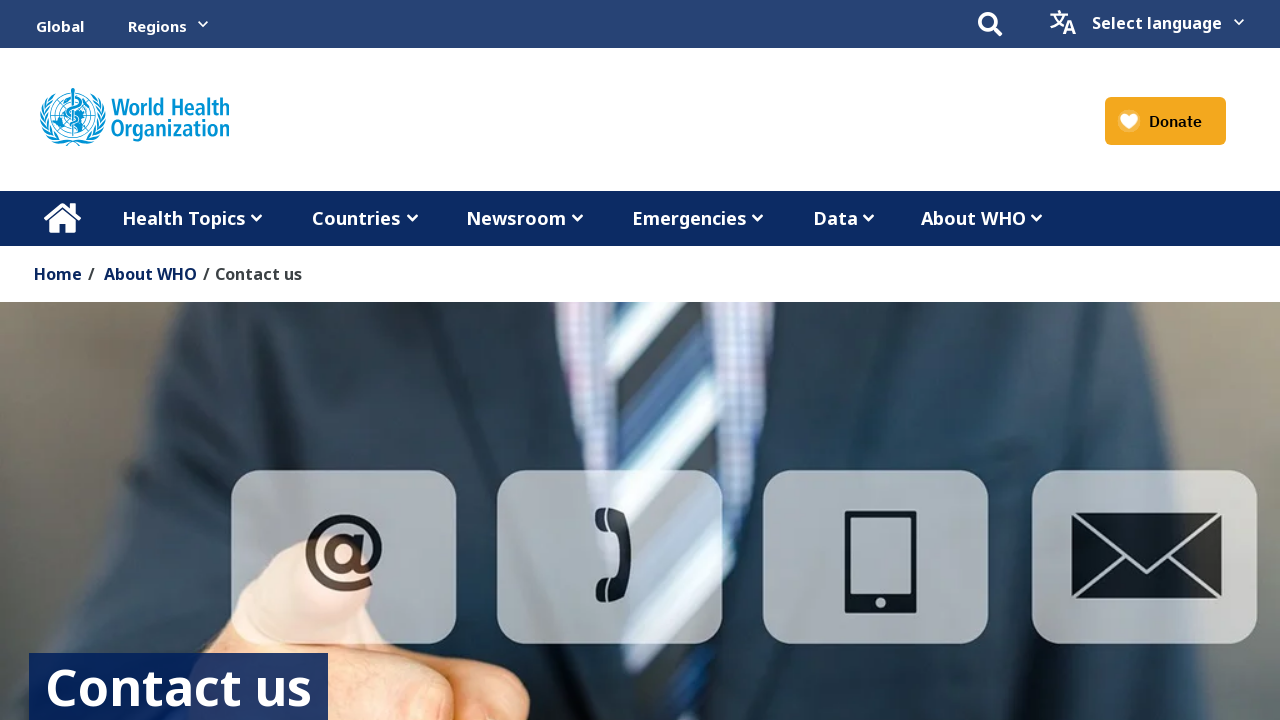

Verified 'General enquiries' heading is present and correct
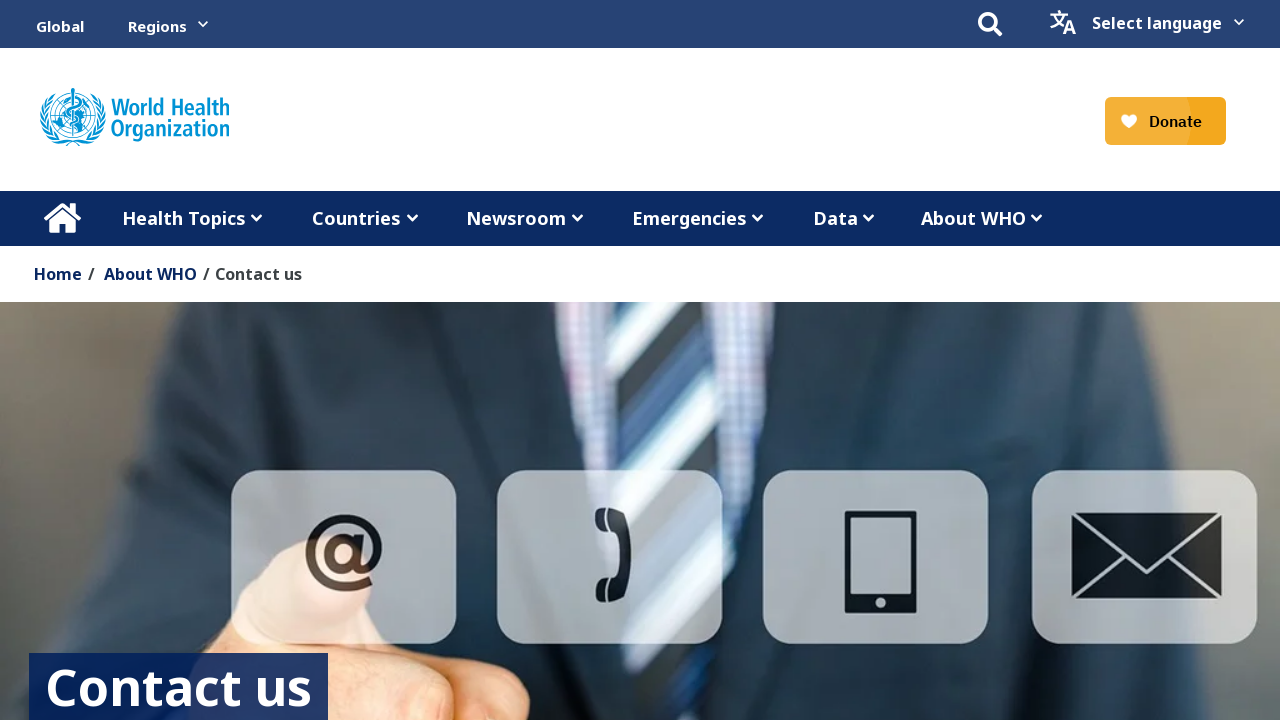

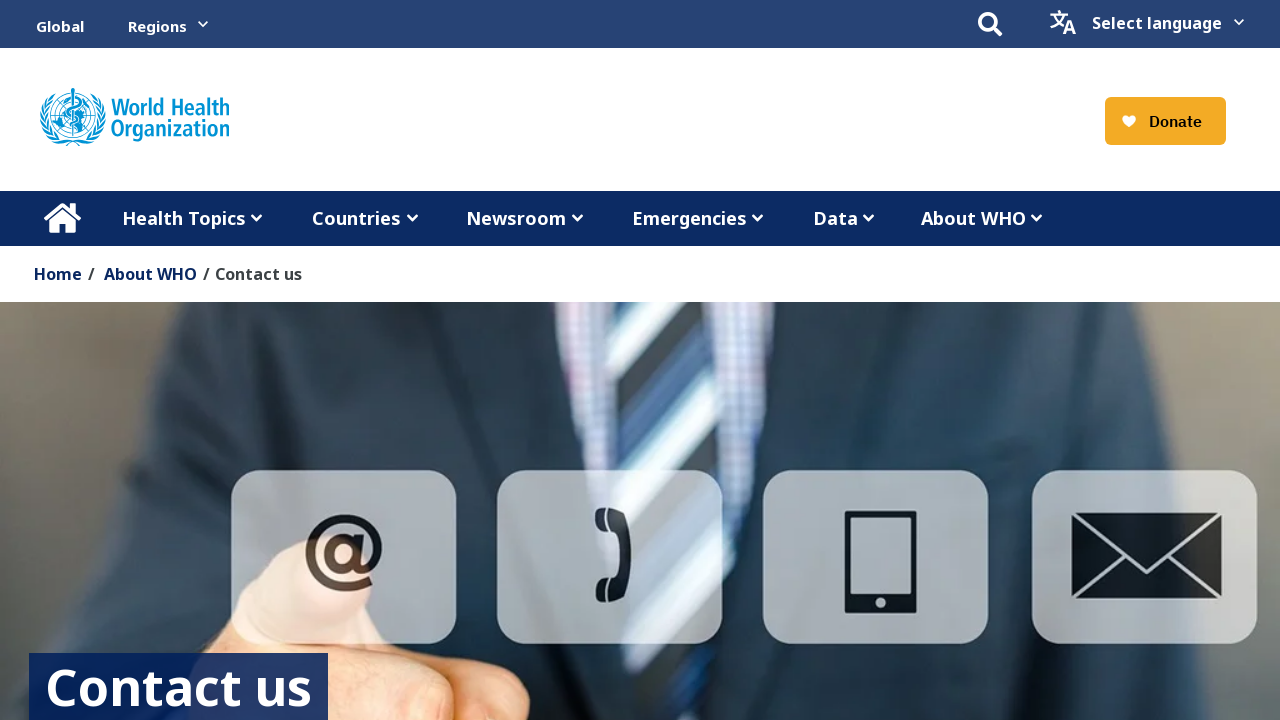